Tests that clicking the Email column header sorts the table in ascending order by the Email column

Starting URL: http://the-internet.herokuapp.com/tables

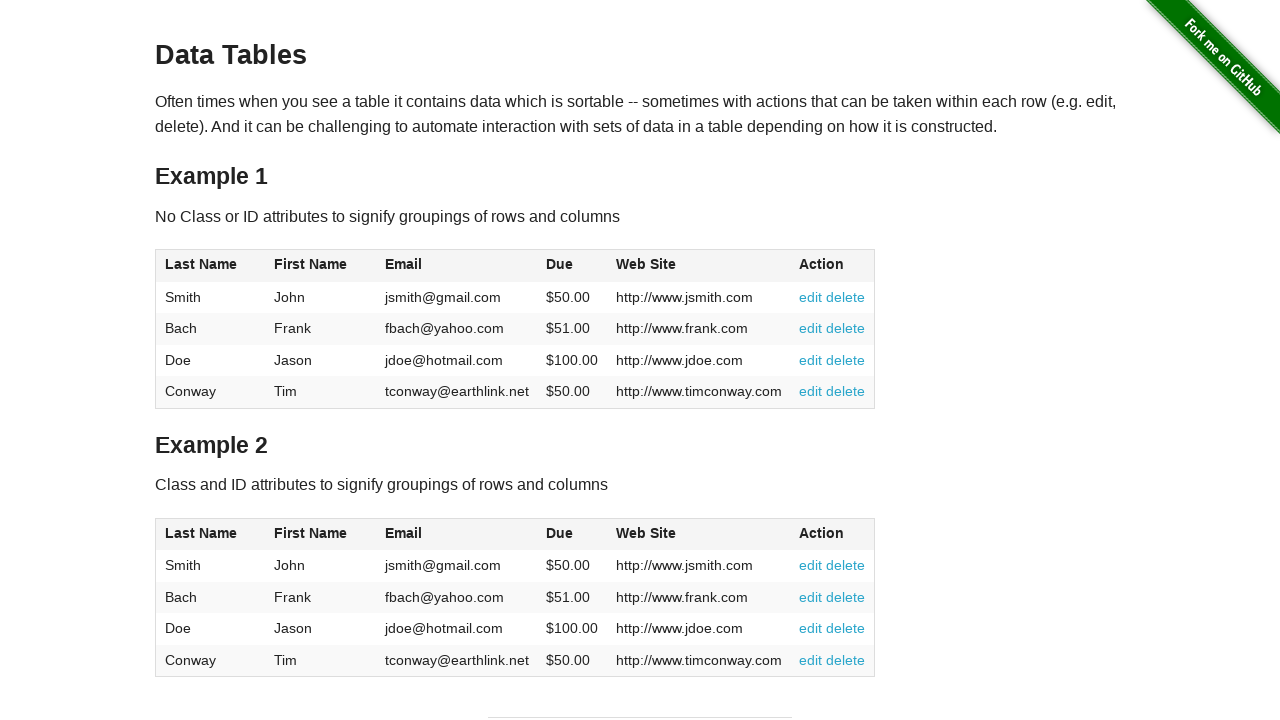

Clicked the Email column header to sort in ascending order at (457, 266) on #table1 thead tr th:nth-of-type(3)
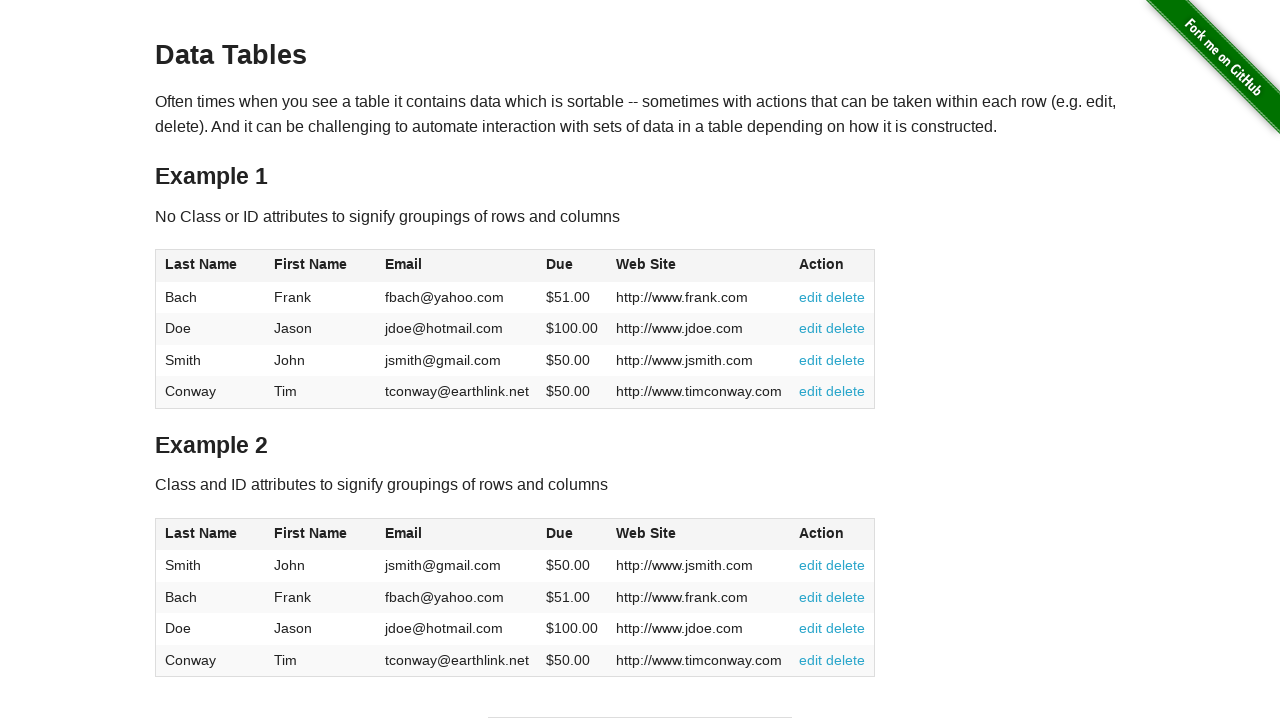

Table sorted and Email column cells loaded
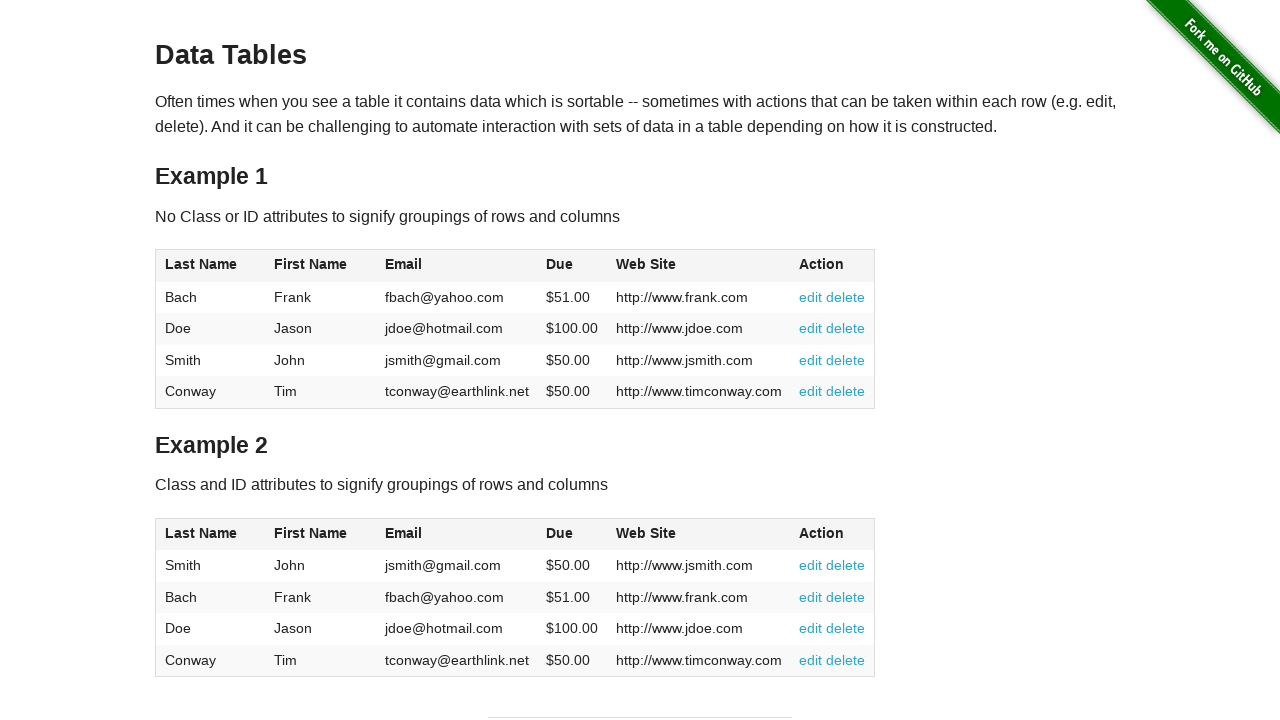

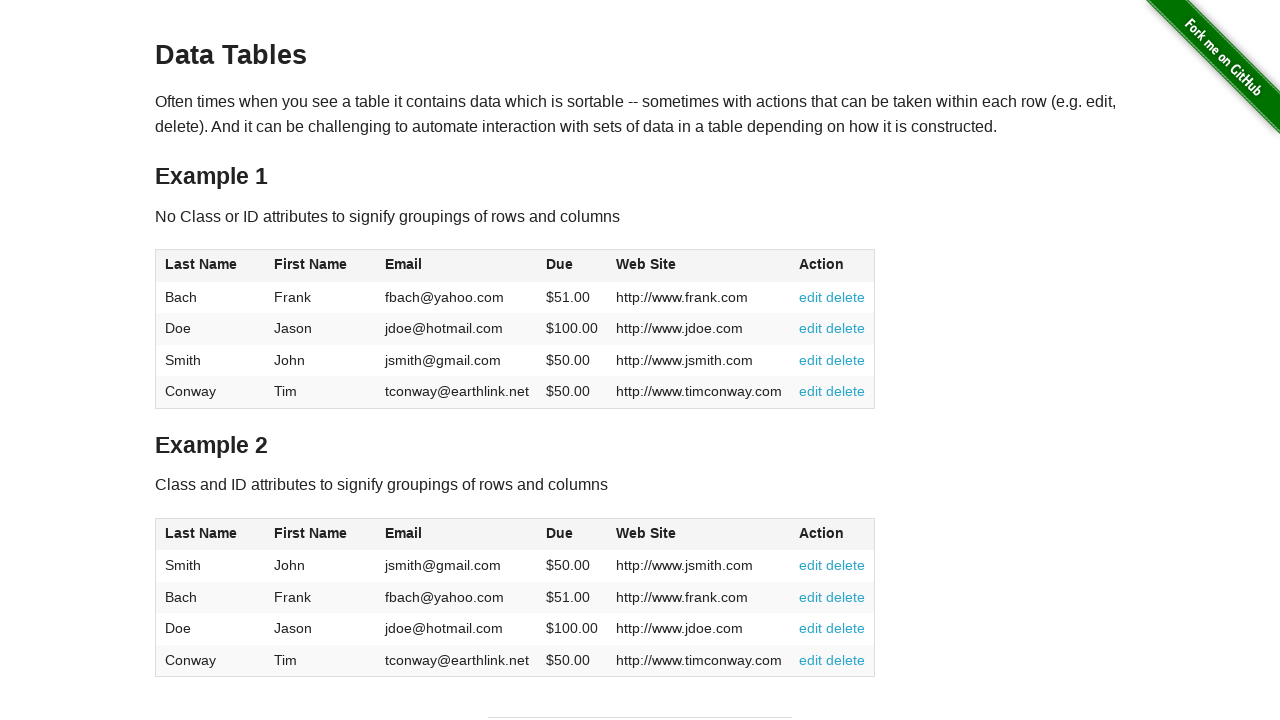